Tests window handling by navigating to a page with multiple windows, opening a new window, switching between windows and verifying content in each window

Starting URL: http://the-internet.herokuapp.com

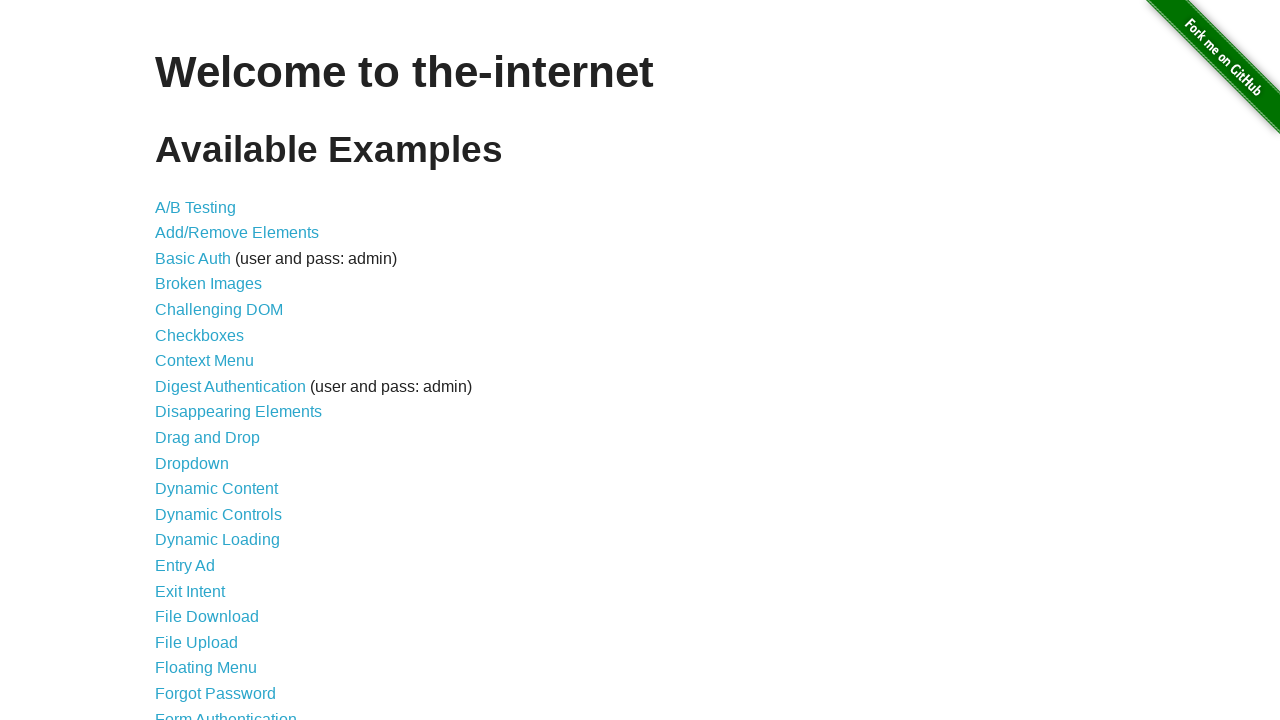

Clicked on 'Multiple Windows' link to navigate to window handling test page at (218, 369) on a:text('Multiple Windows')
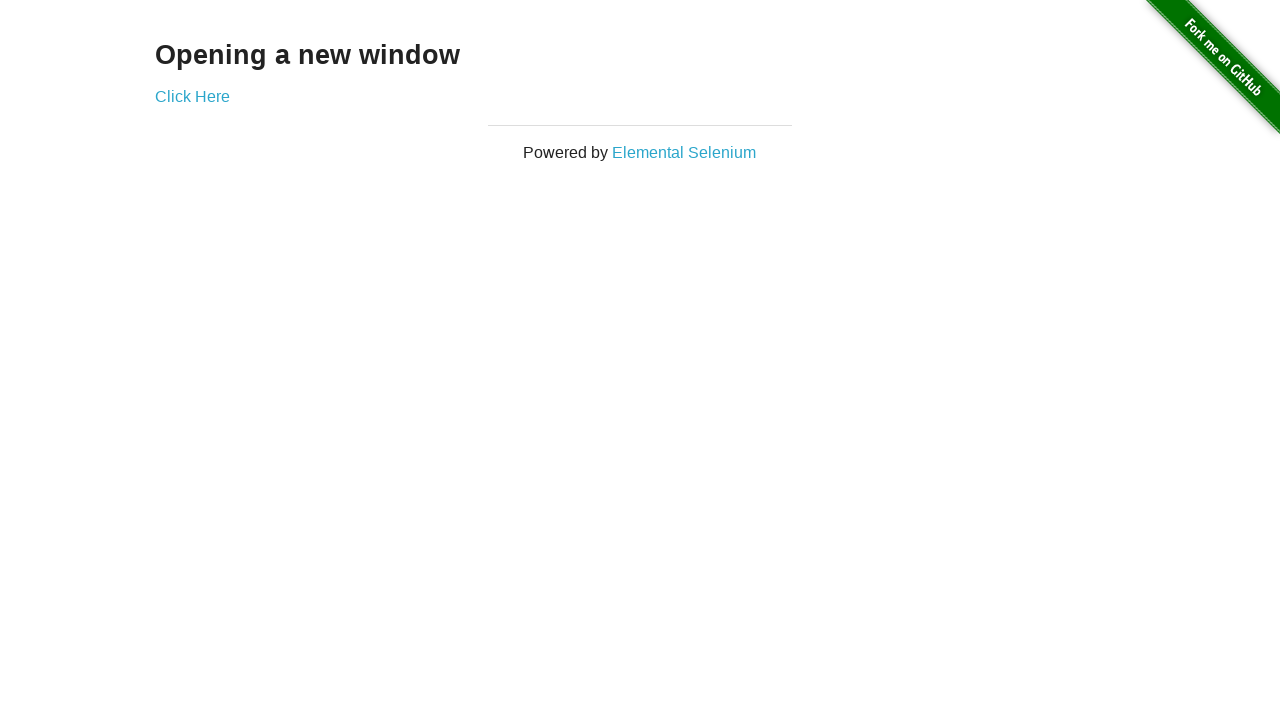

Waited for example link to be present on the page
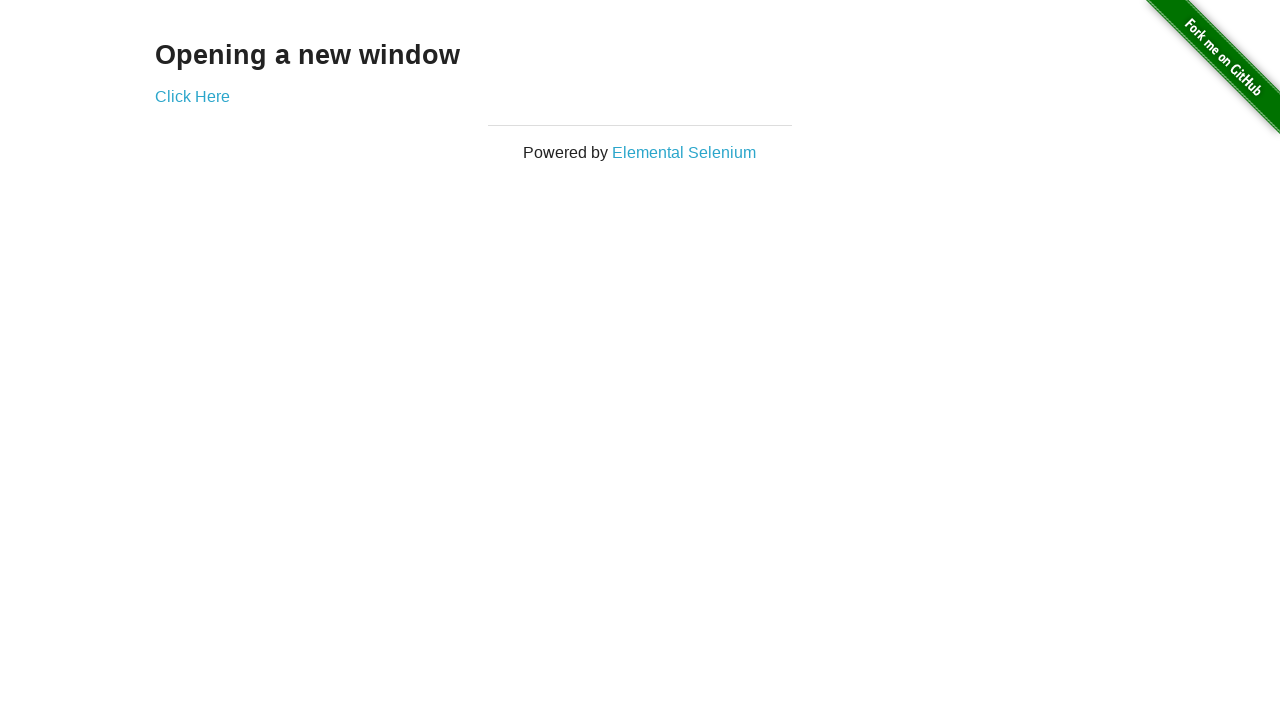

Clicked link to open new window and captured the new page object at (192, 96) on .example a
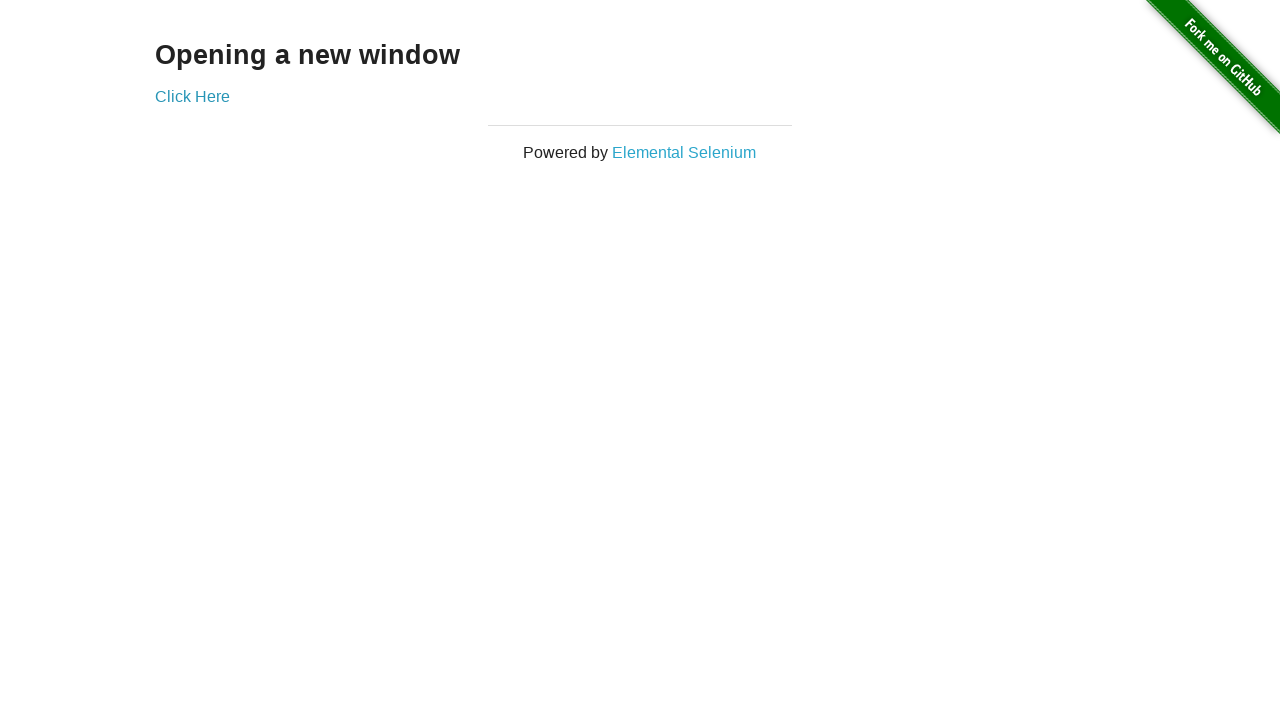

Waited for new window to fully load
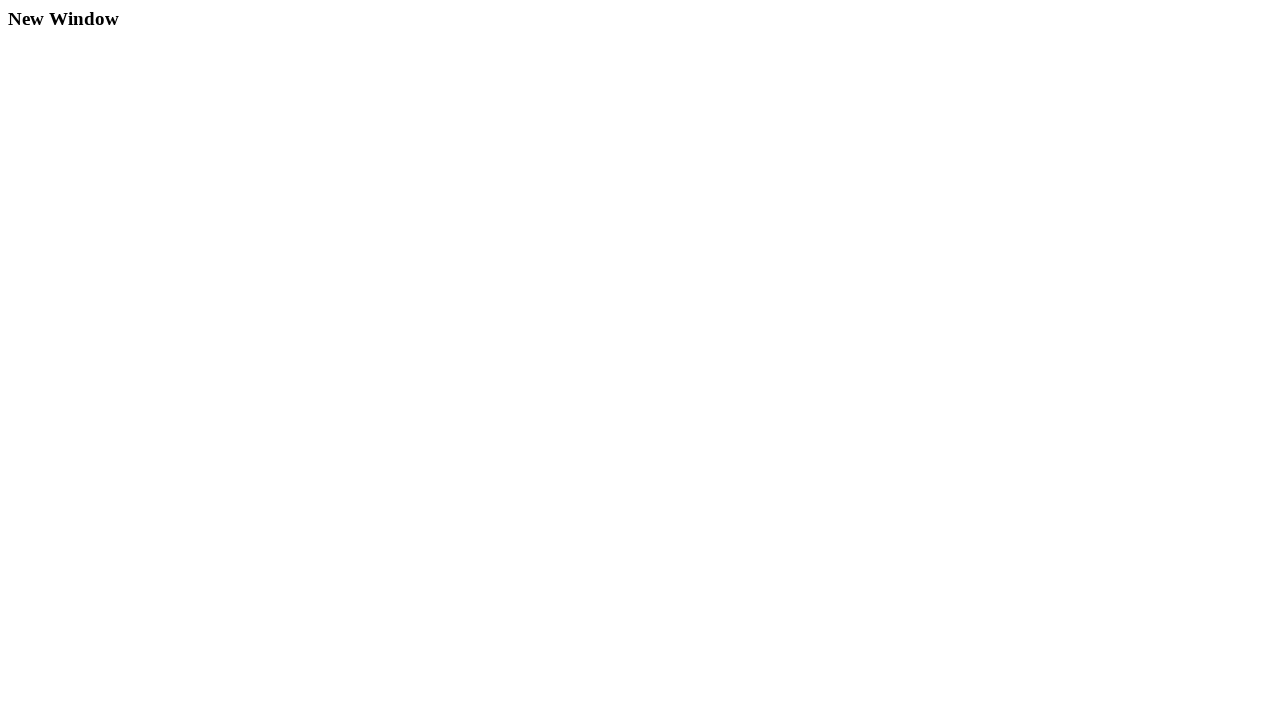

Retrieved text from child window: 'New Window'
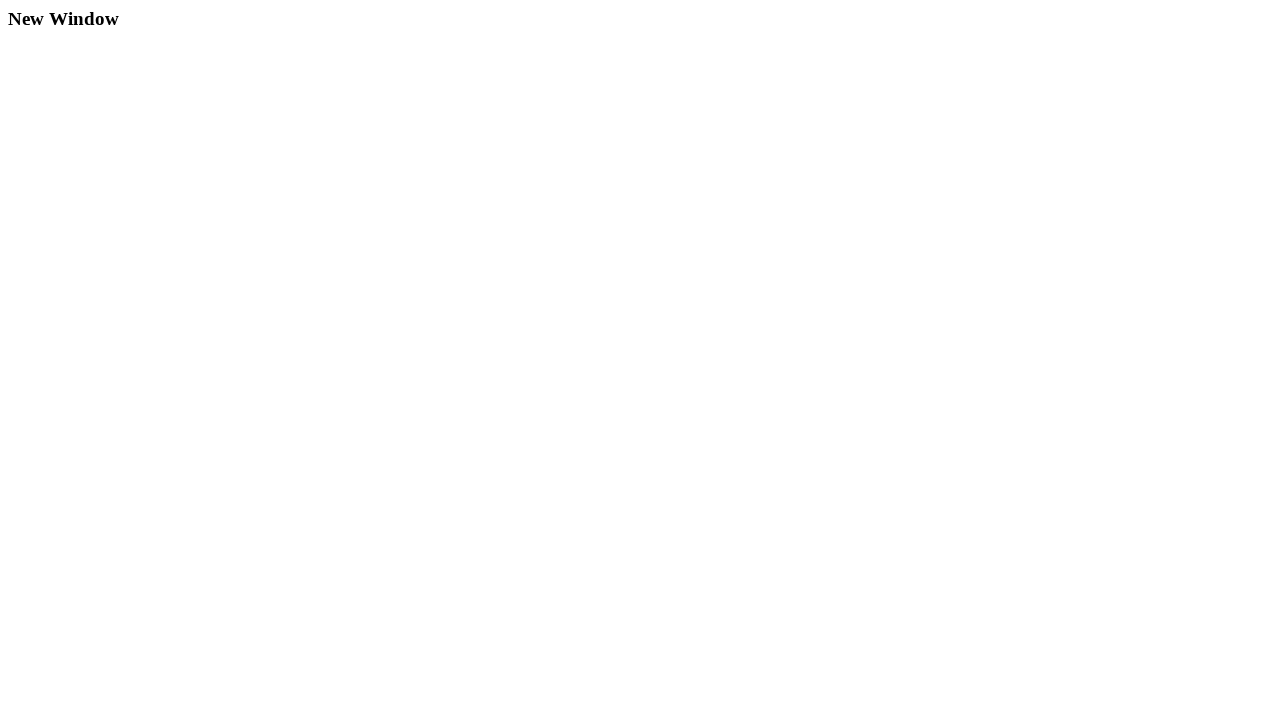

Retrieved text from parent window: 'Opening a new window'
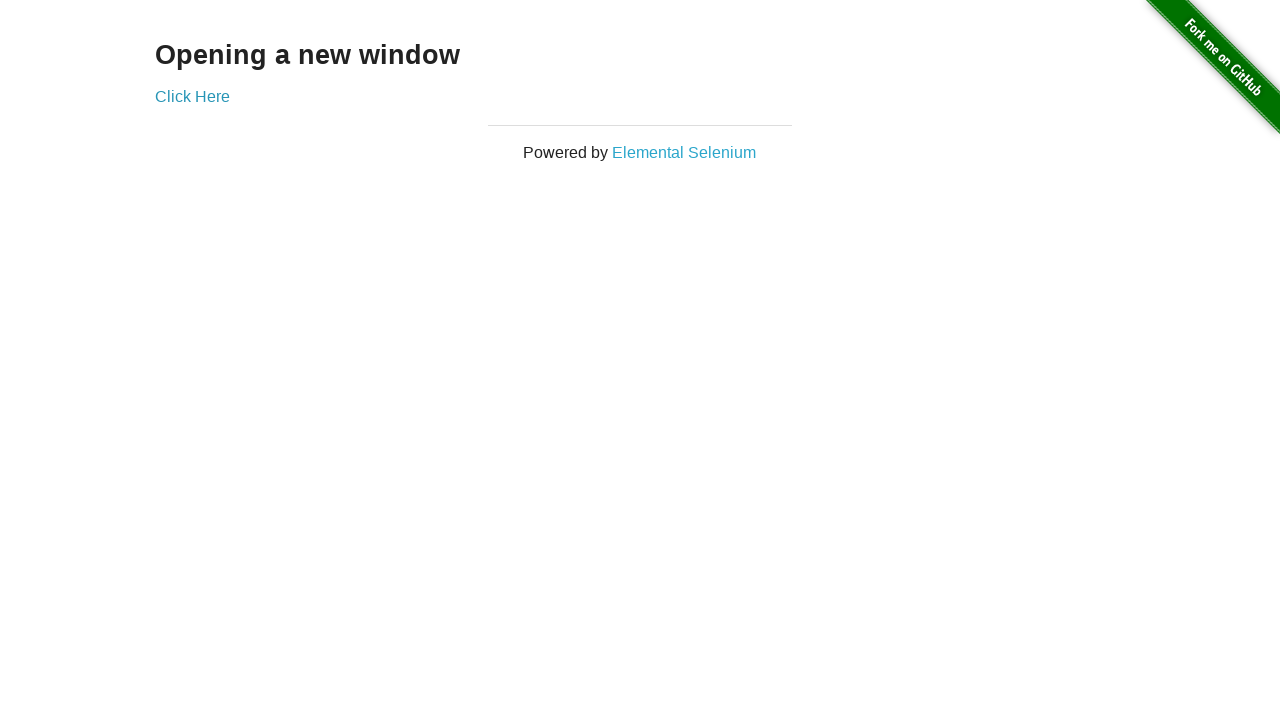

Closed the child window and switched focus back to parent window
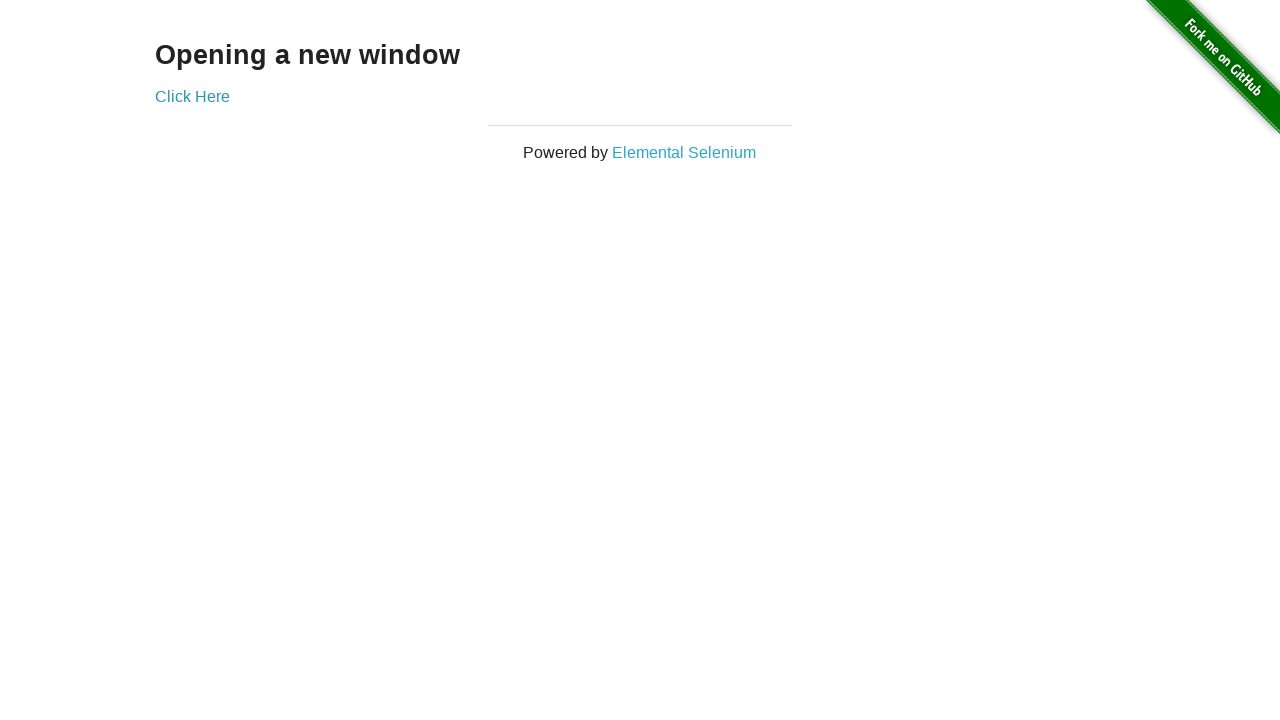

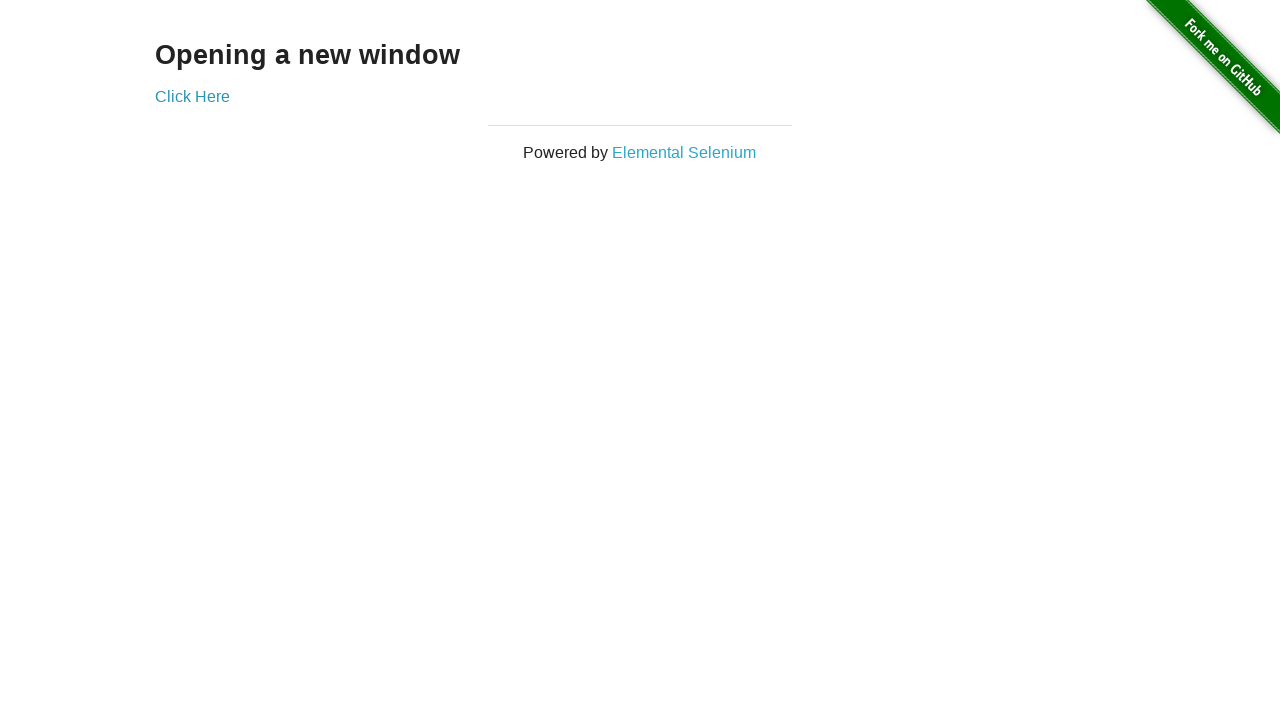